Tests green loading animation using Thread.sleep to wait between state changes

Starting URL: https://kristinek.github.io/site/examples/loading_color

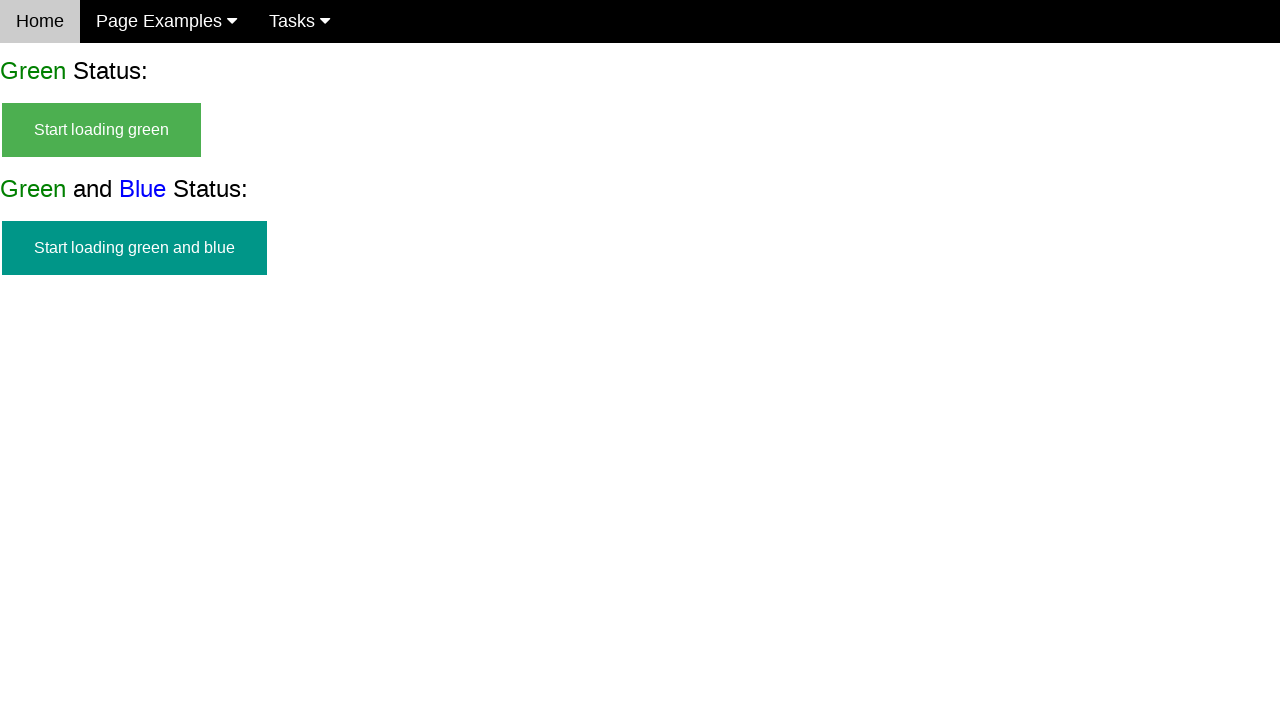

Clicked start green loading button at (102, 130) on #start_green
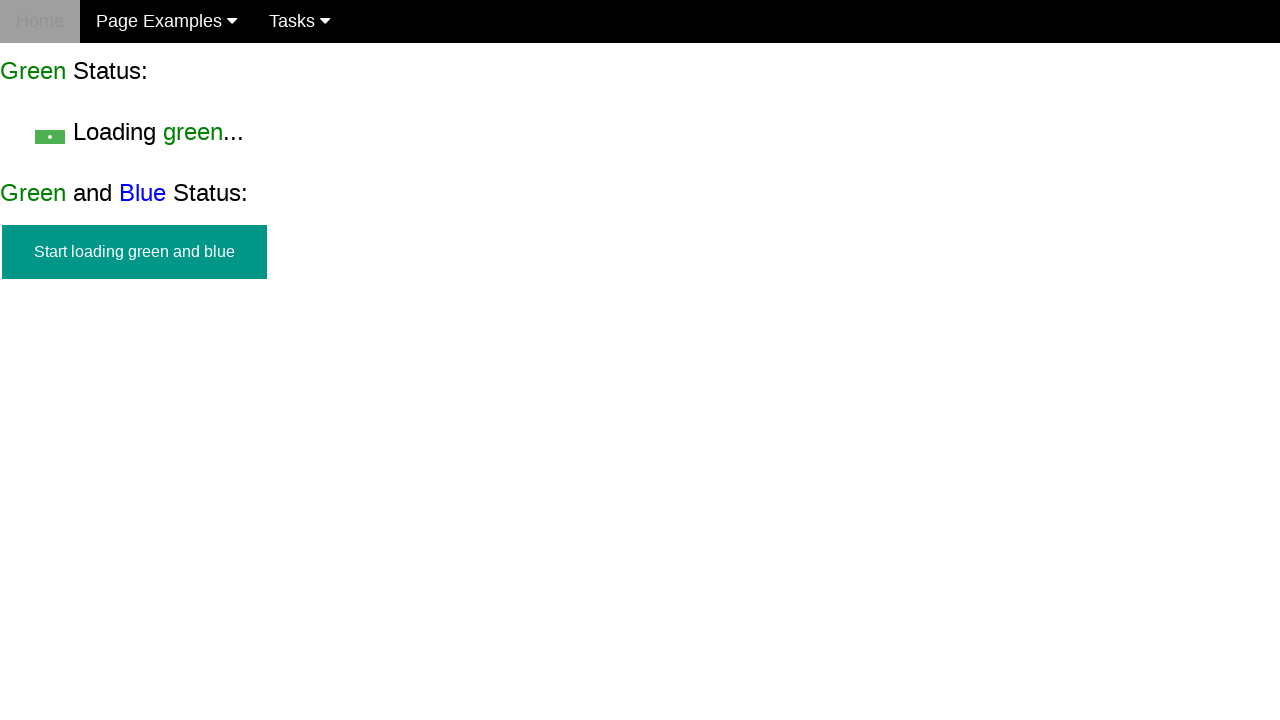

Green loading animation became visible
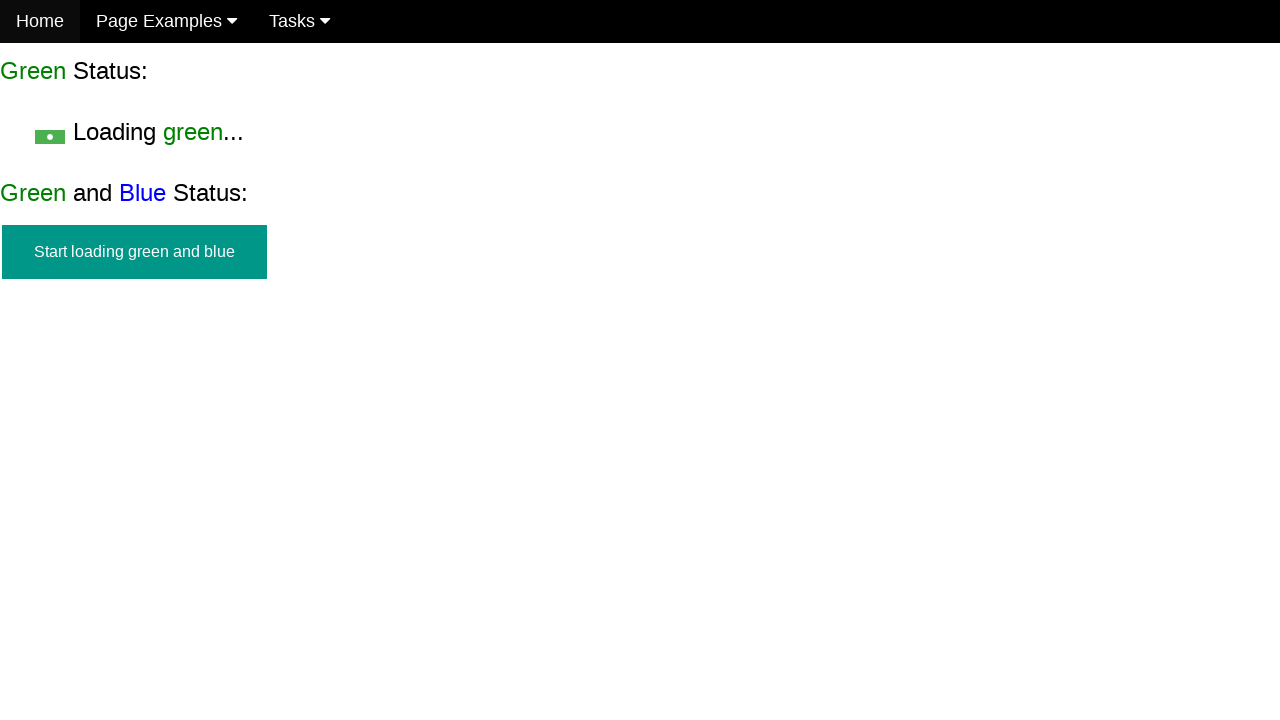

Verified green loading element is visible
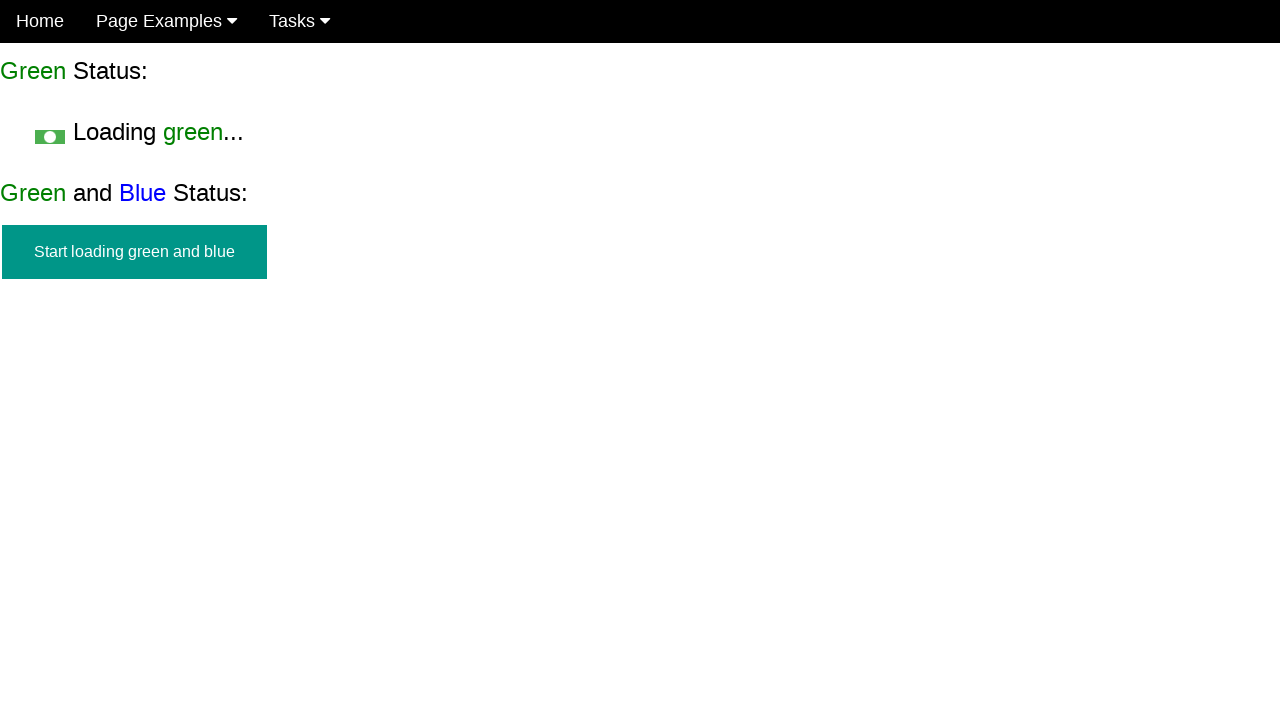

Verified start button is hidden
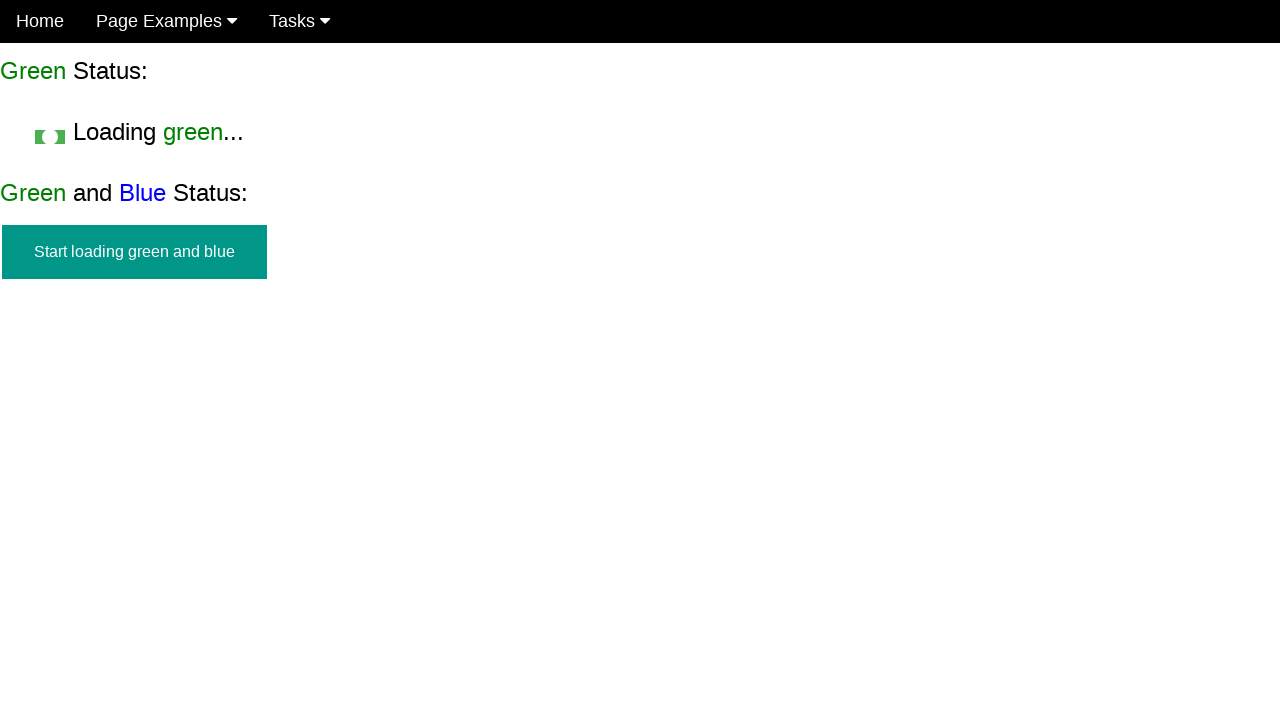

Green loading completed and finish element became visible
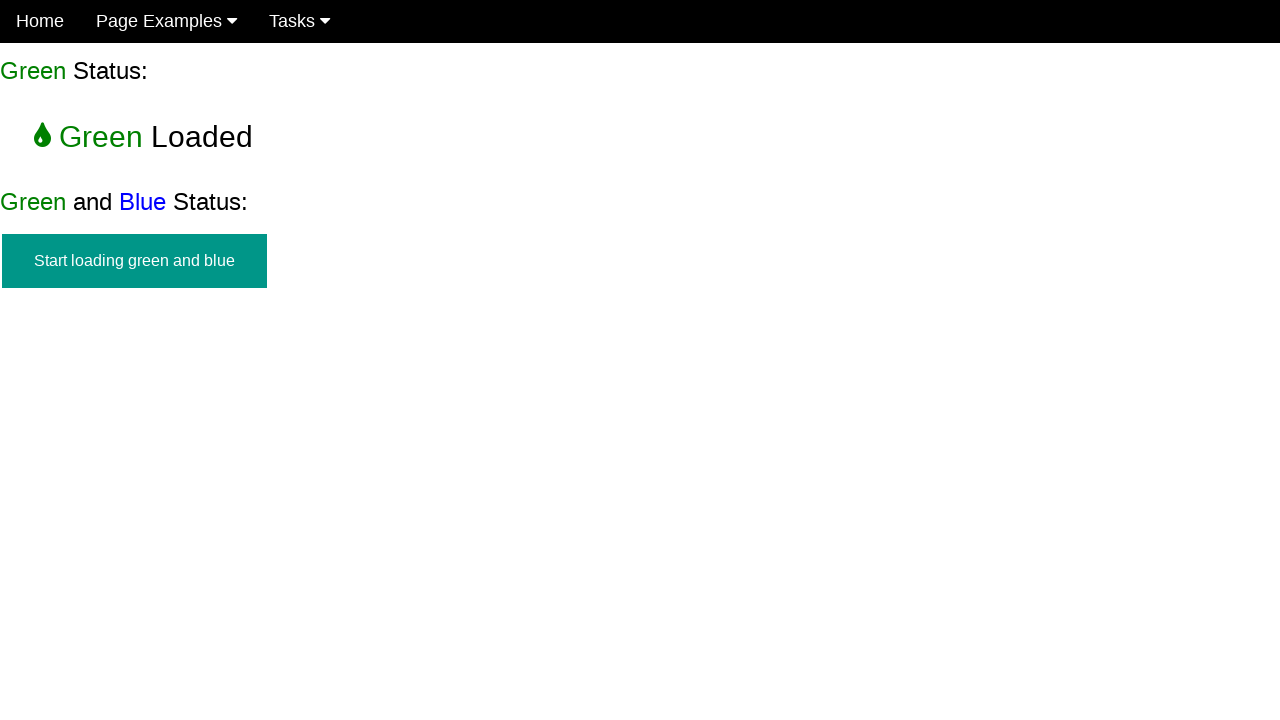

Verified finish element is visible
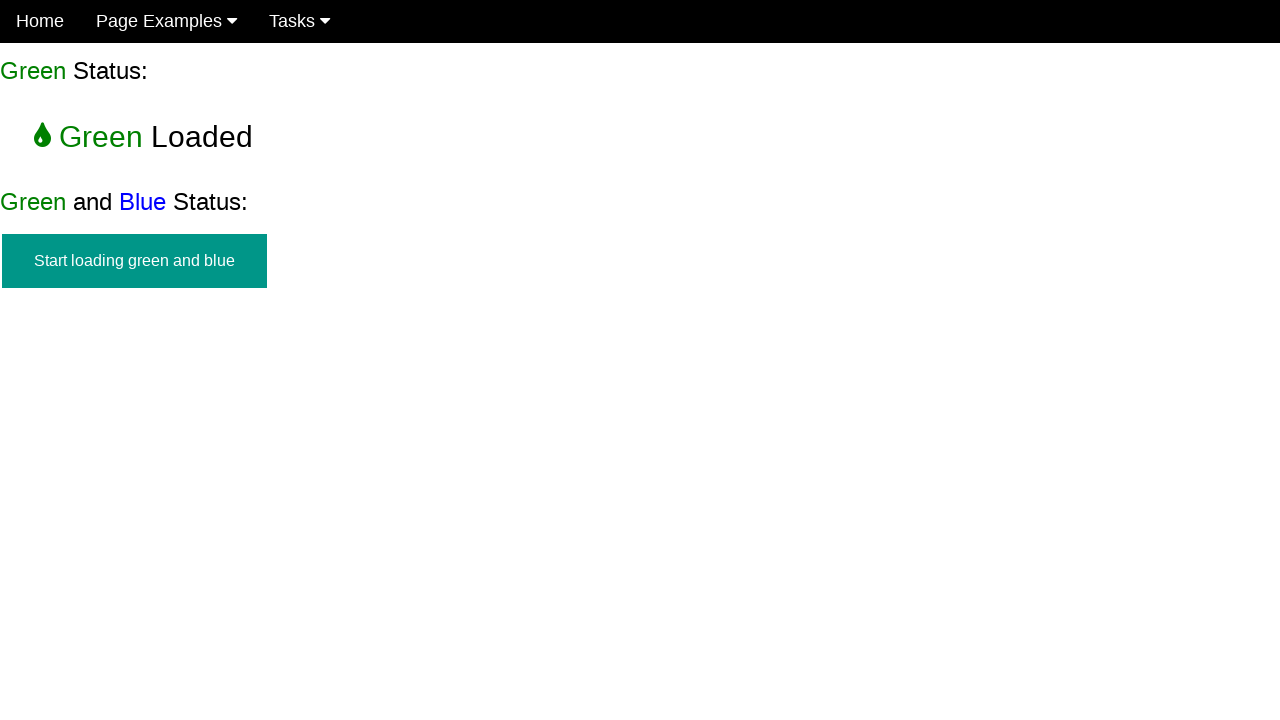

Verified start button is still hidden
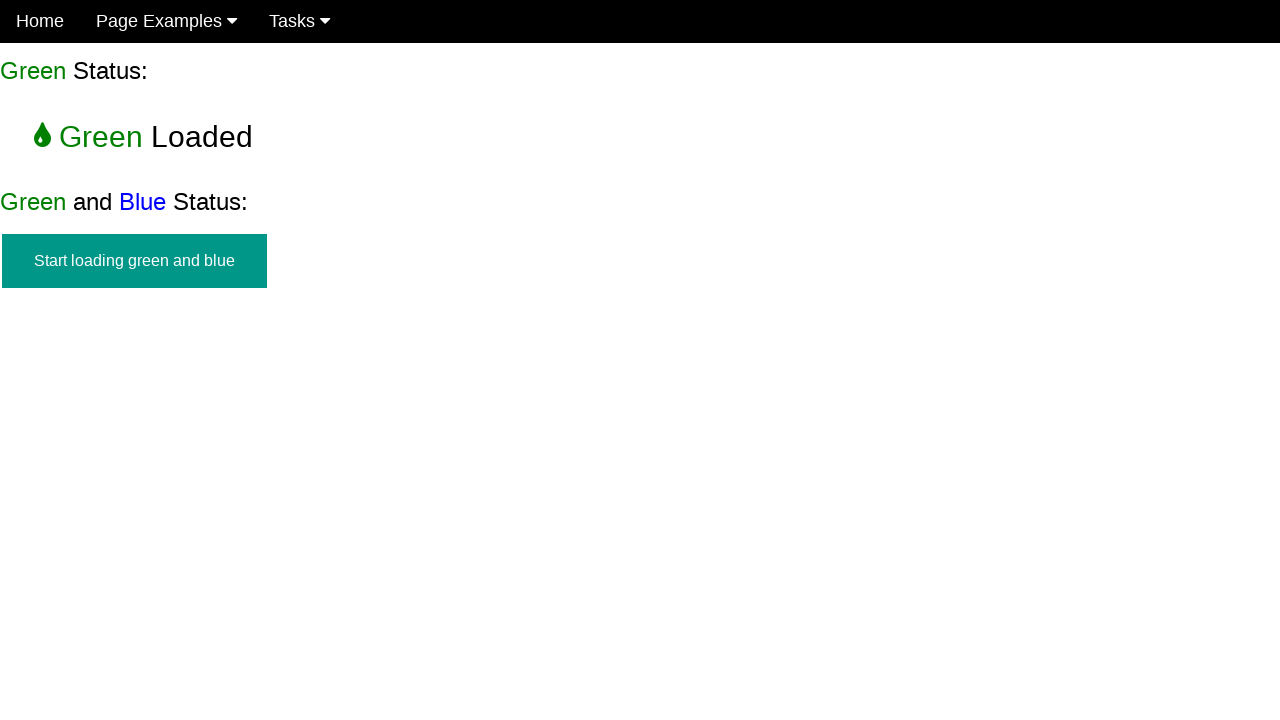

Verified loading animation is hidden after completion
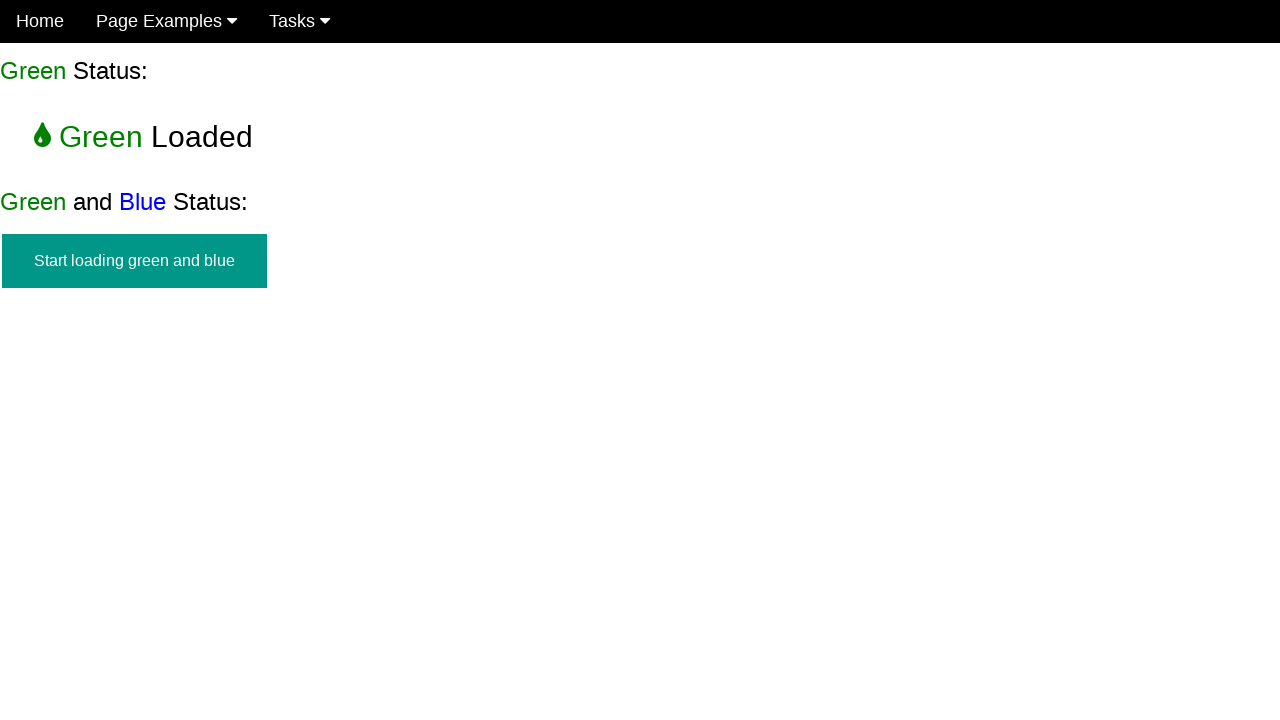

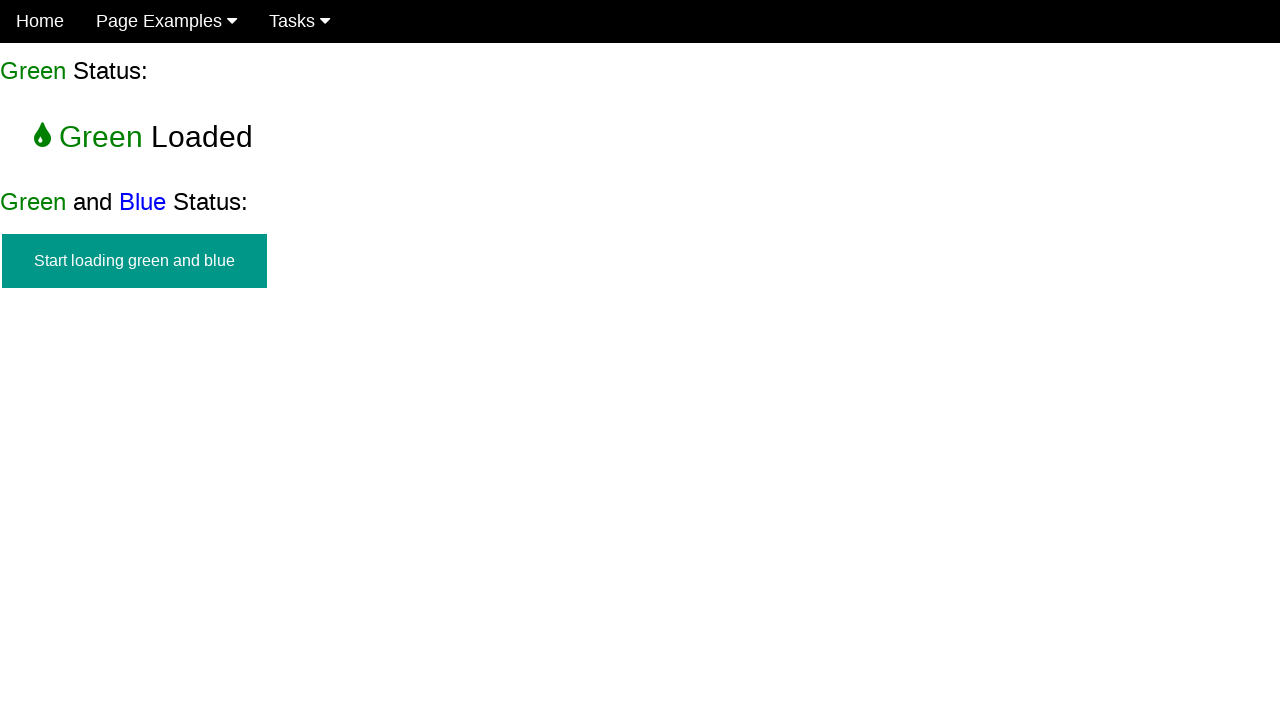